Tests window switching functionality by clicking a button that opens a new tab, switching between windows, and returning to the original window

Starting URL: https://formy-project.herokuapp.com/switch-window

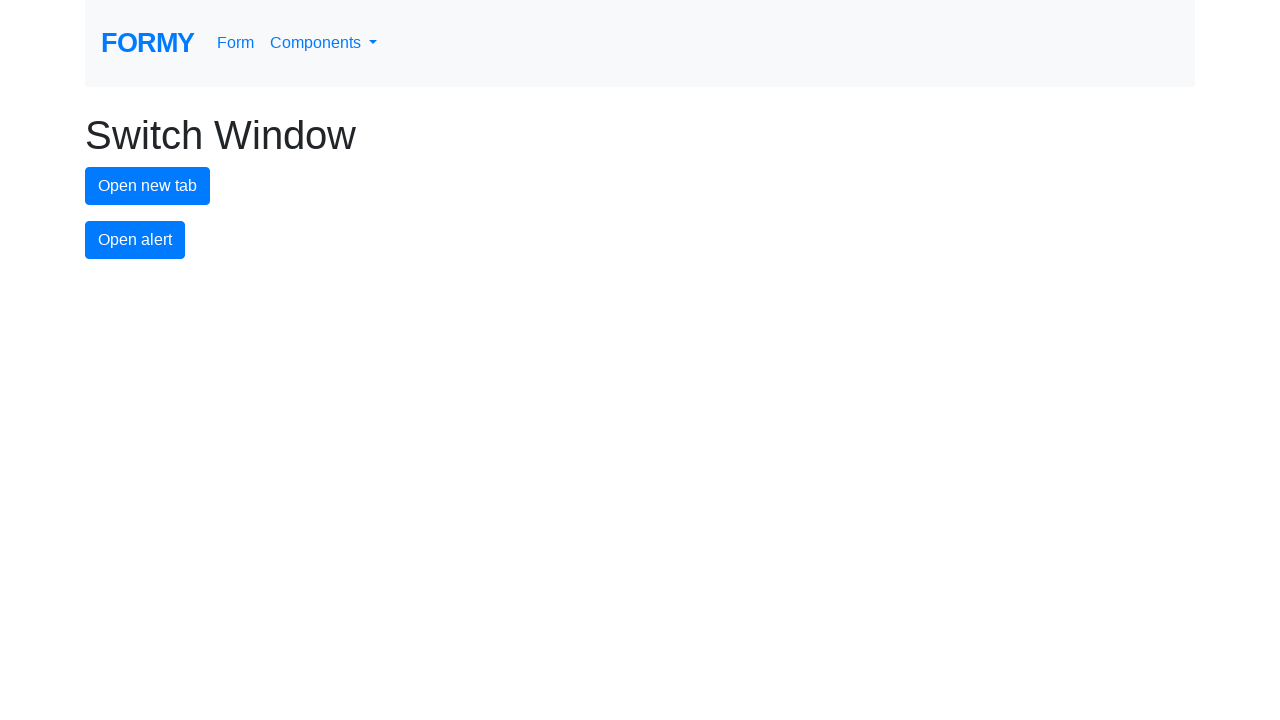

Clicked button to open new tab at (148, 186) on #new-tab-button
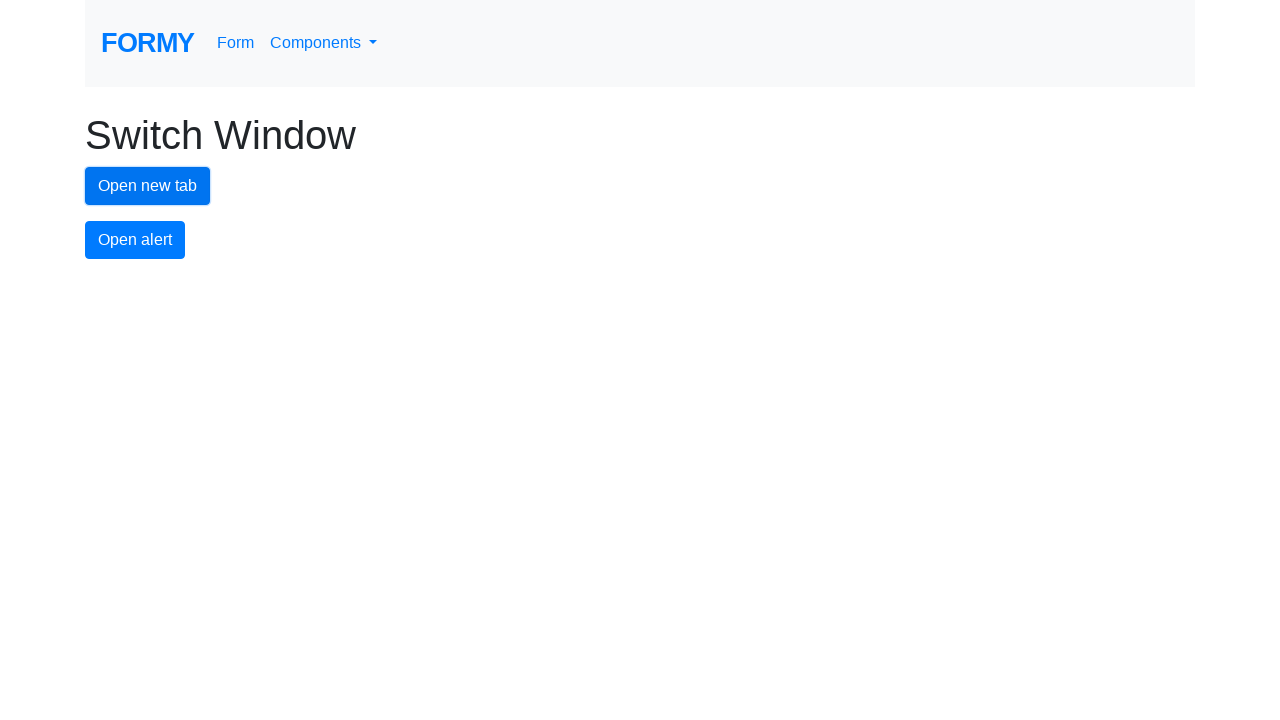

Waited for new tab to open
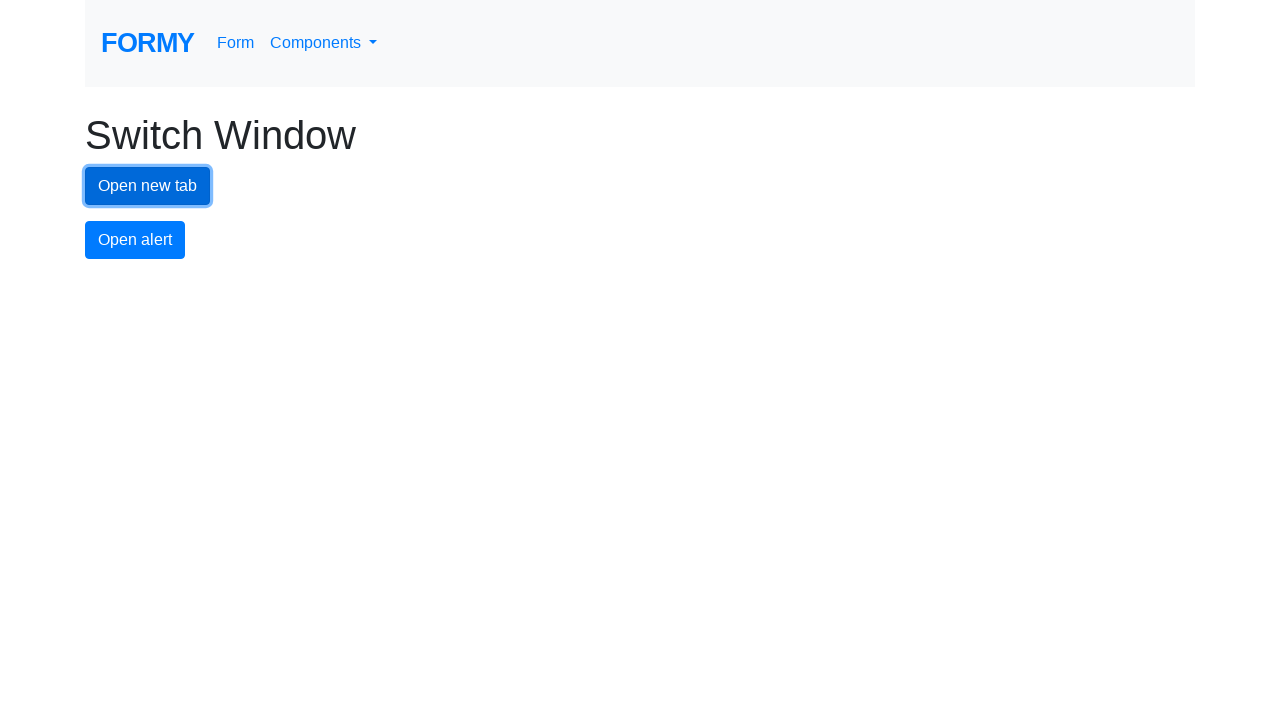

Retrieved all open pages from context
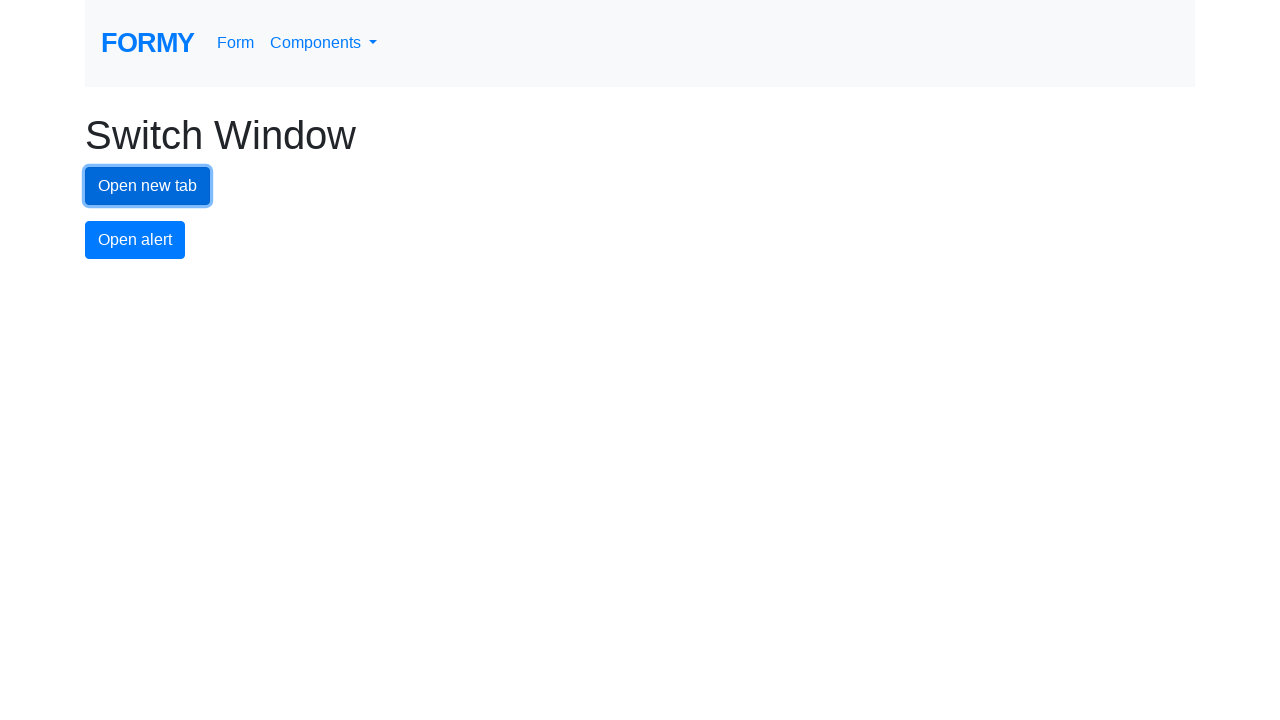

Switched to new tab window
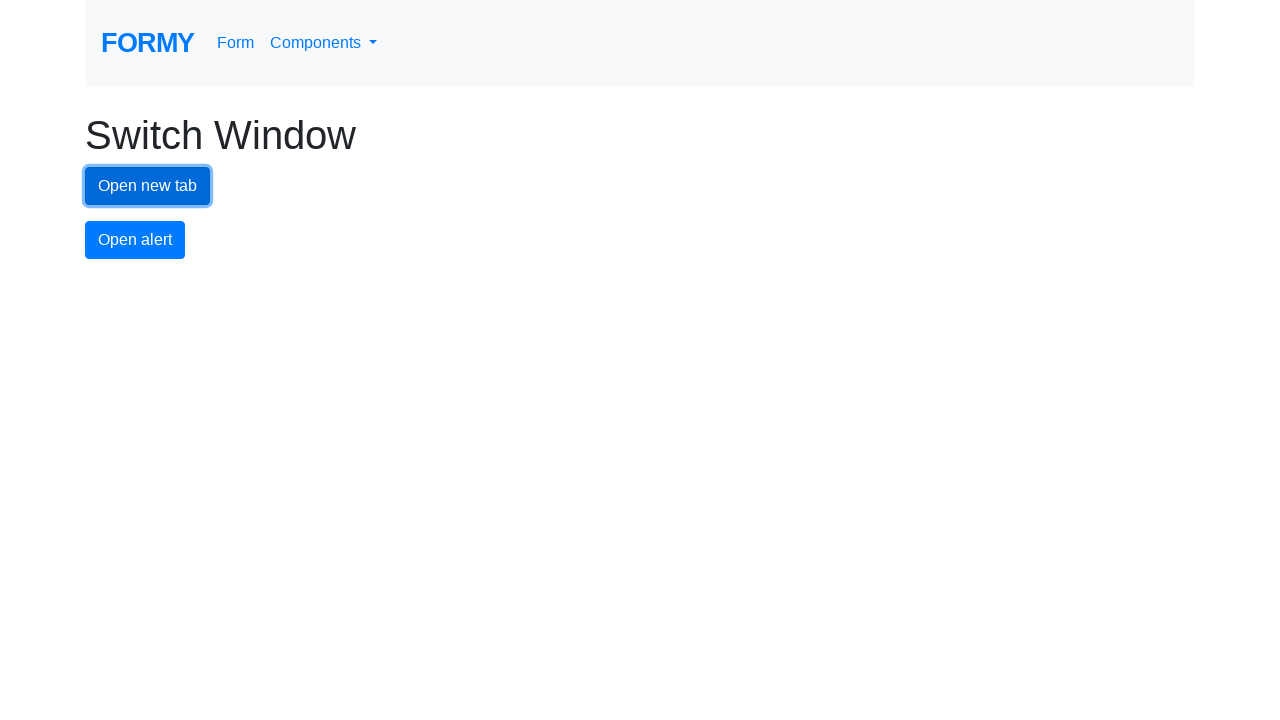

Switched back to original window
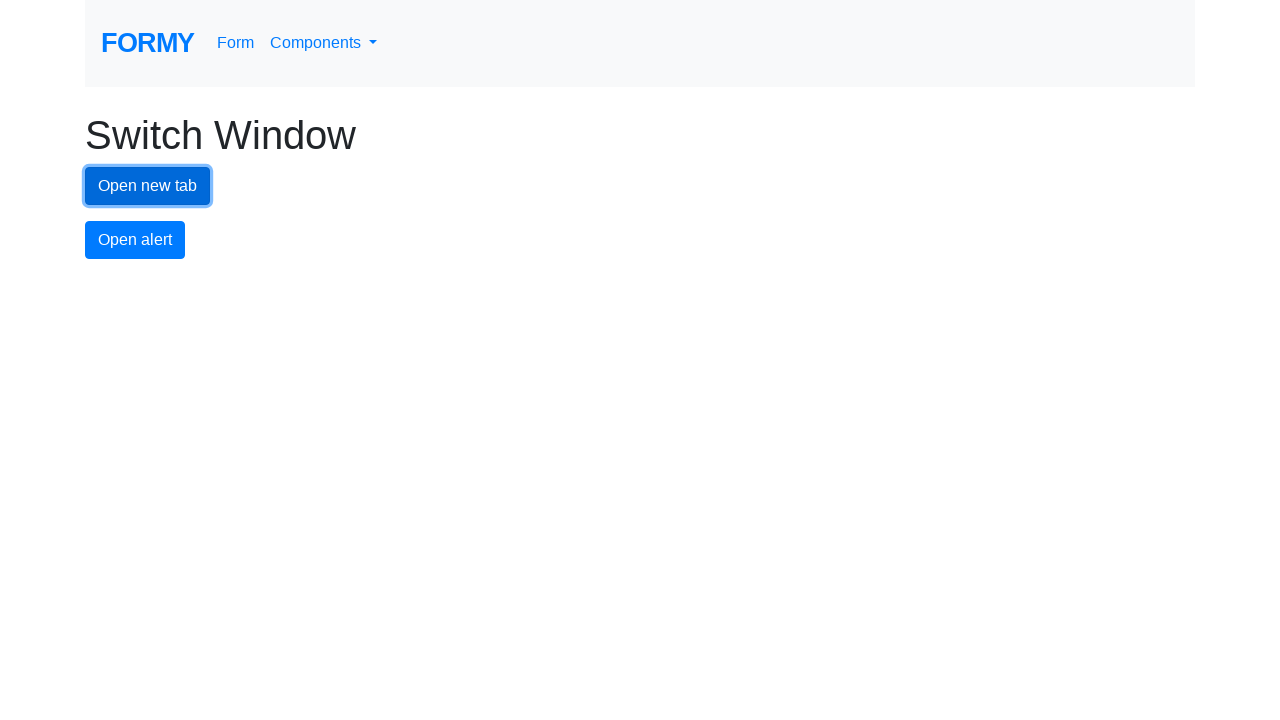

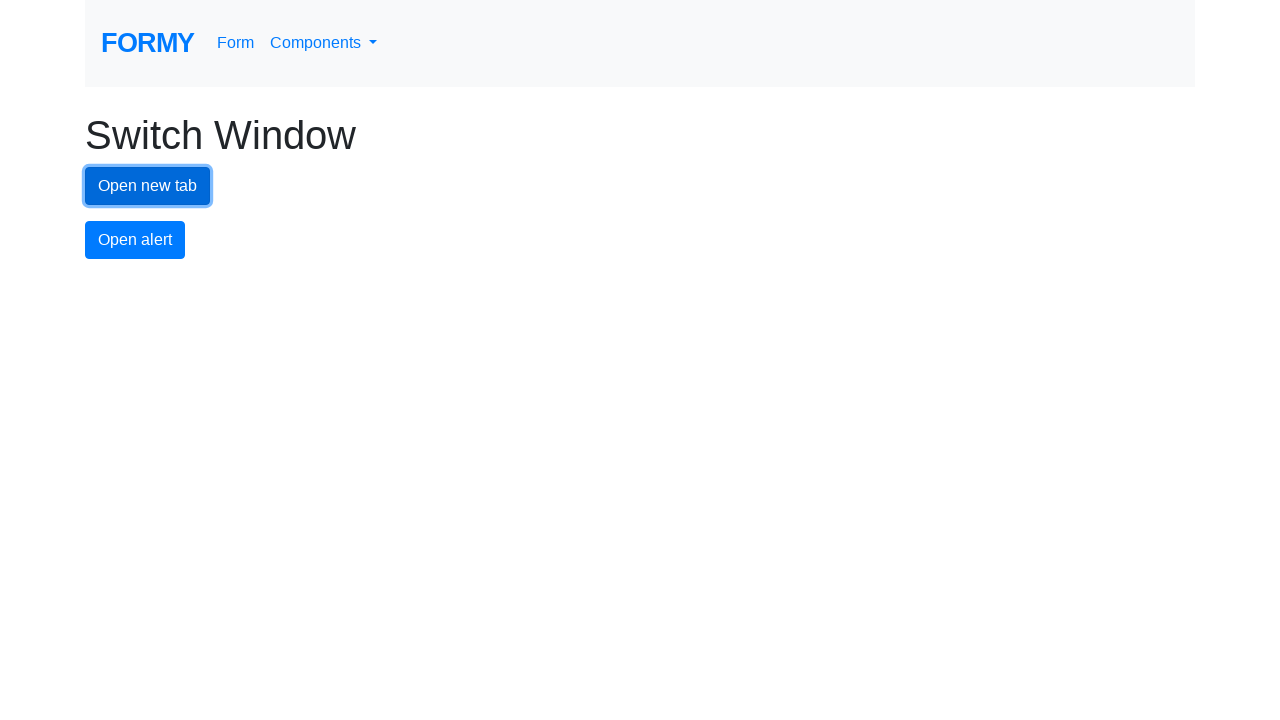